Tests footer links by counting them, opening each link in a new tab using keyboard shortcuts, and verifying page titles

Starting URL: https://www.rahulshettyacademy.com/AutomationPractice/

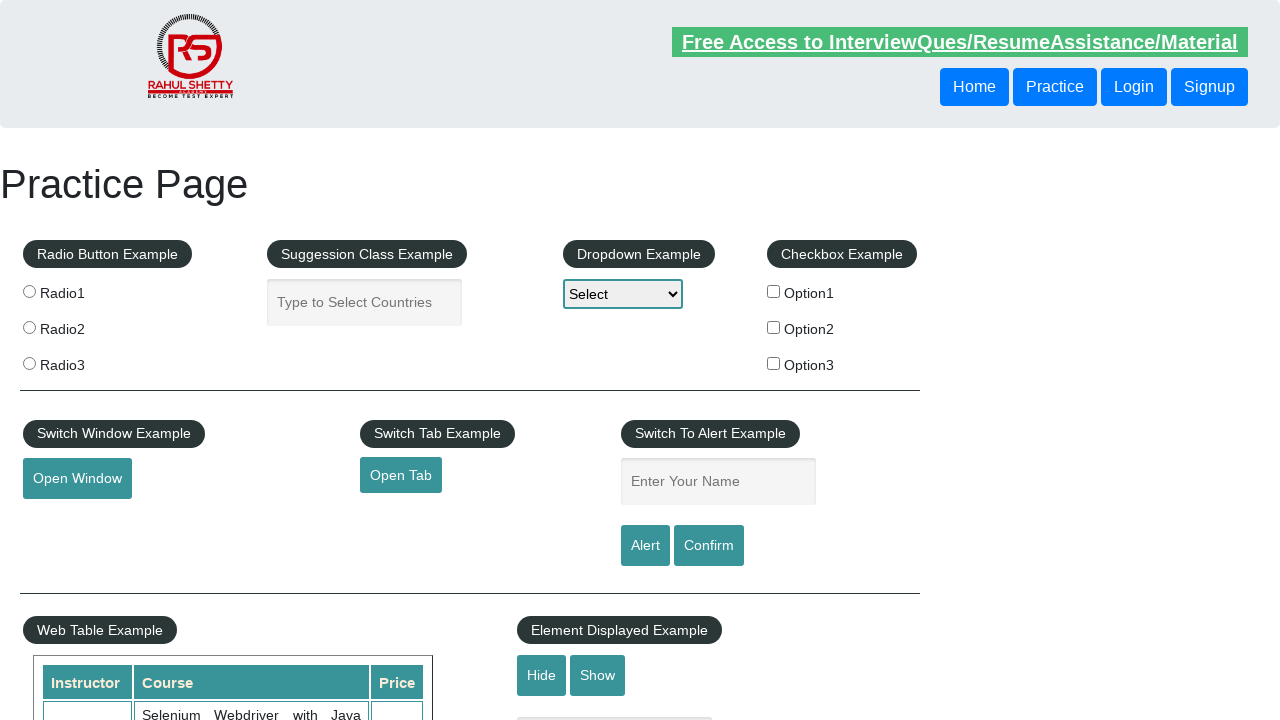

Counted total links on page: 27
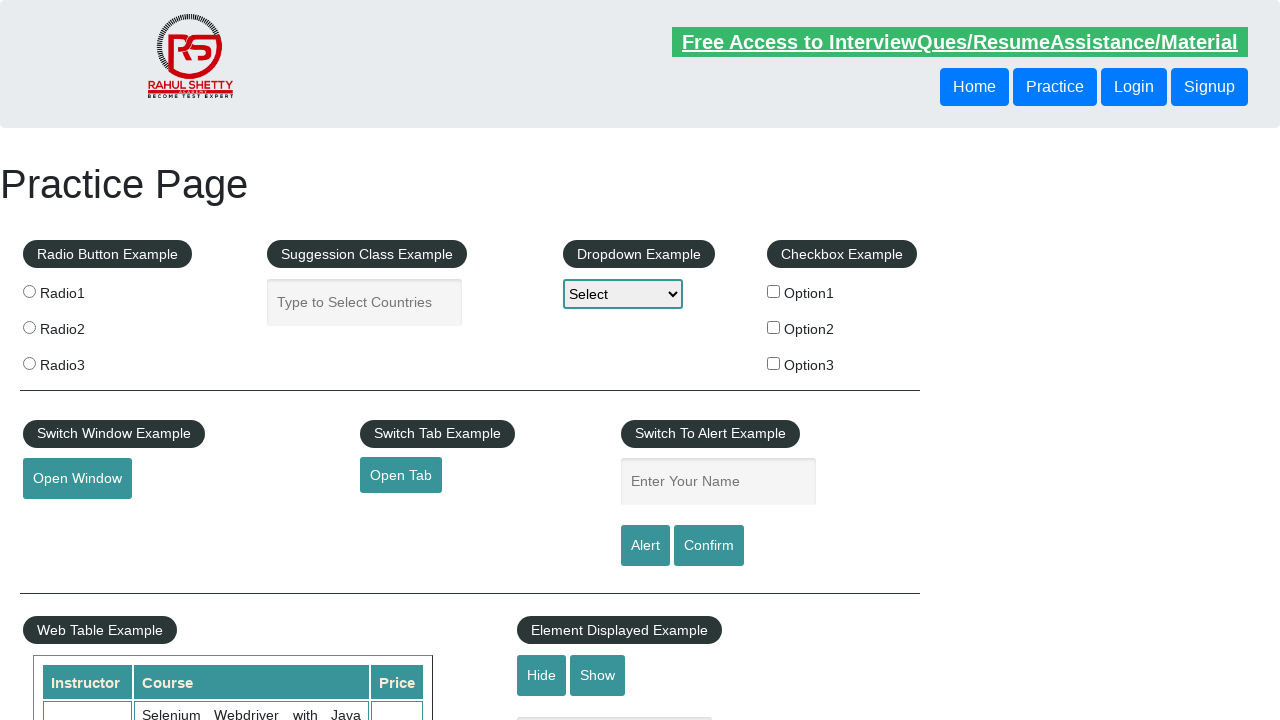

Counted footer section links using XPath: 20
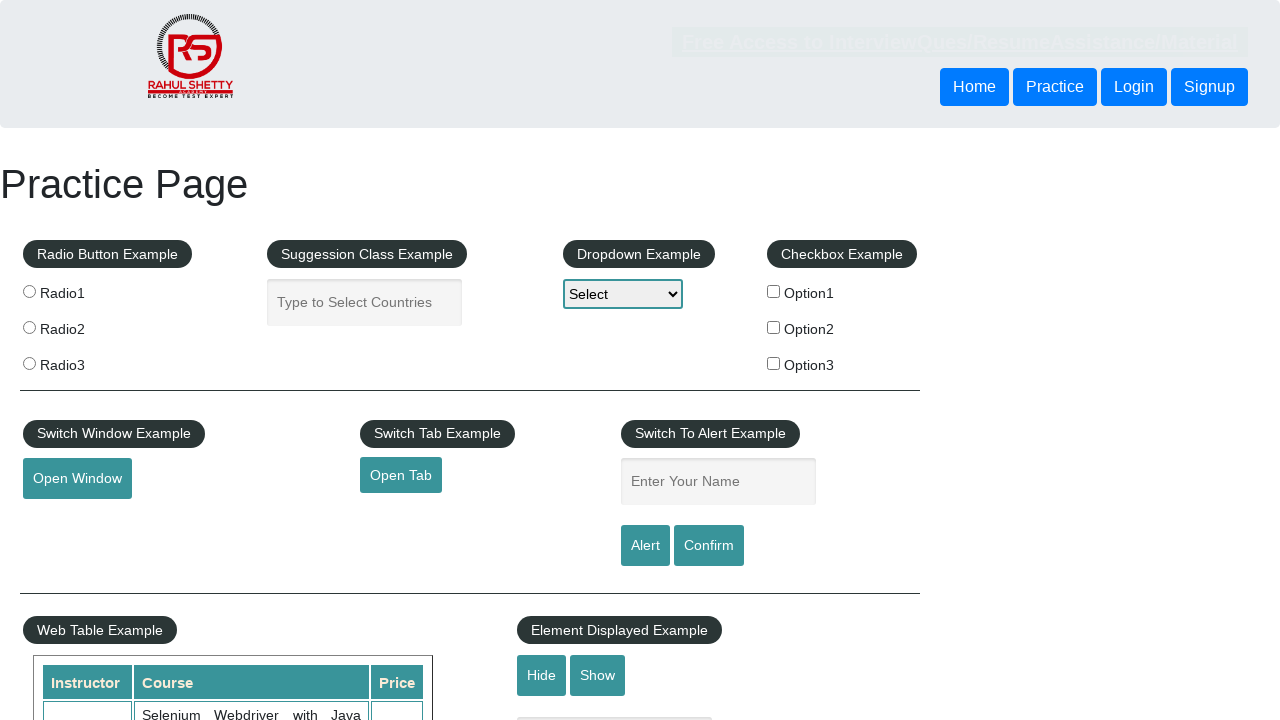

Located footer element with id='gf-BIG'
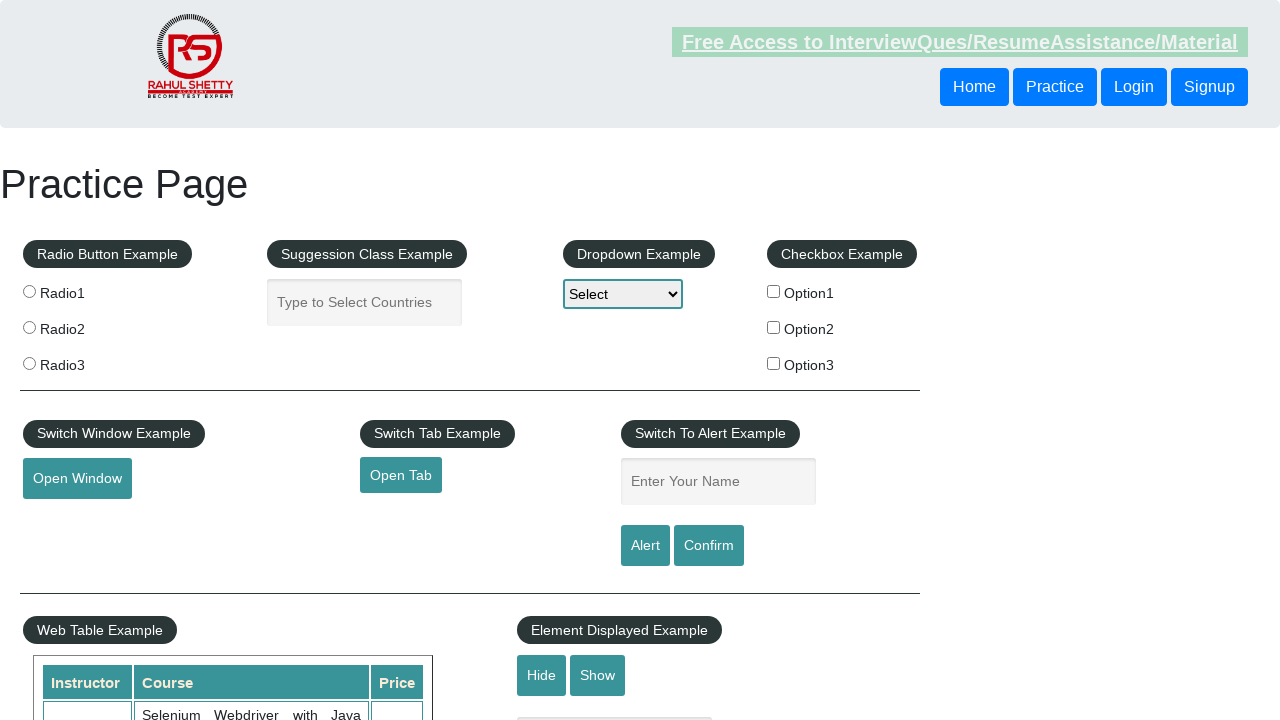

Counted footer links using locator method: 20
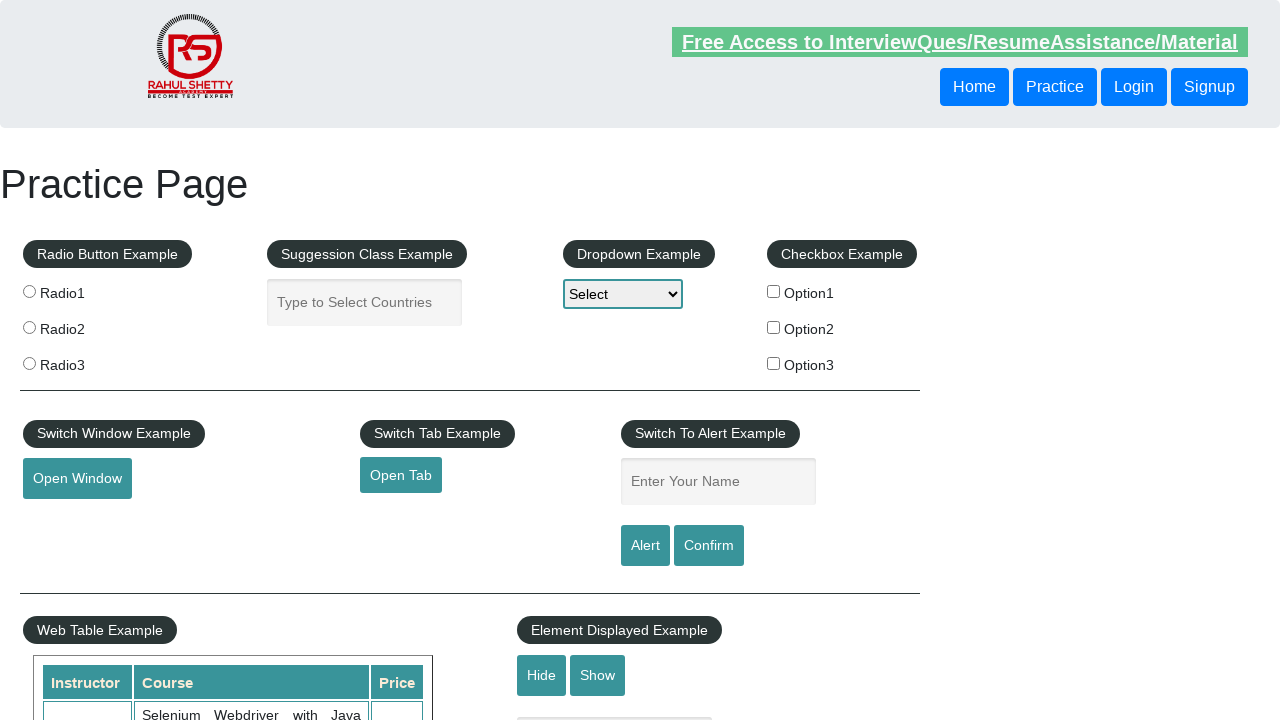

Counted first column footer links: 4
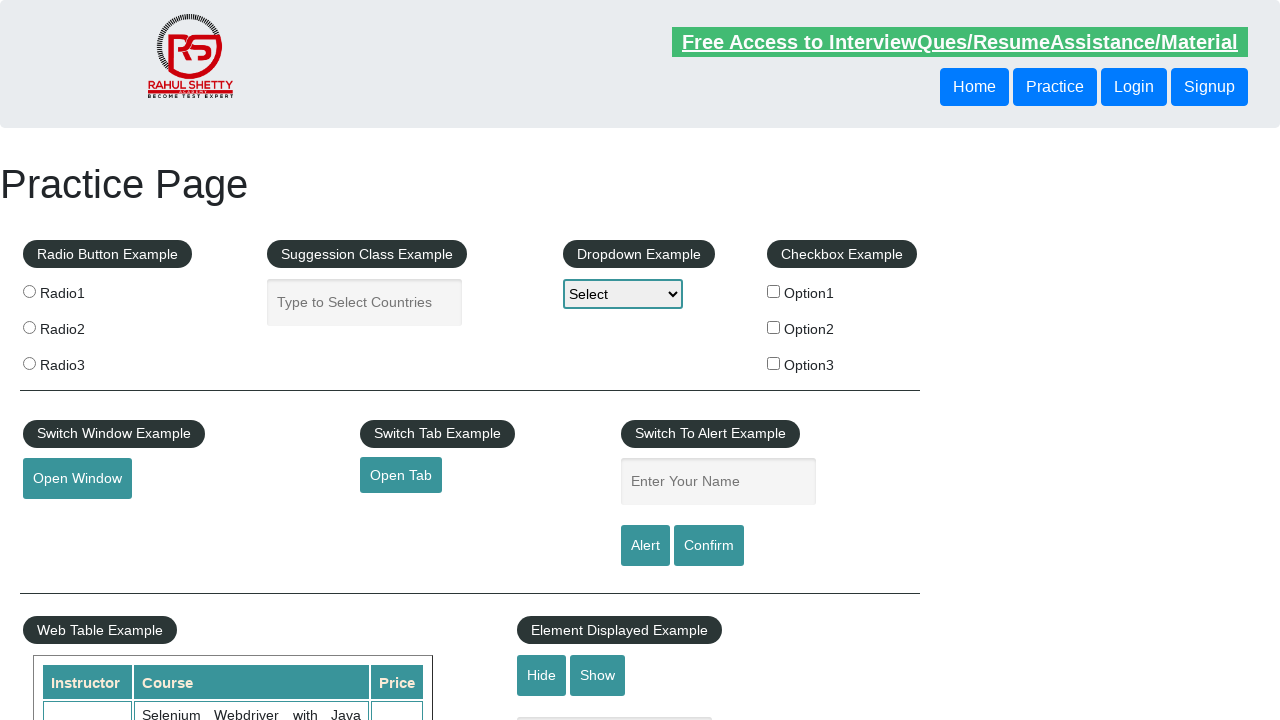

Located first column element in footer
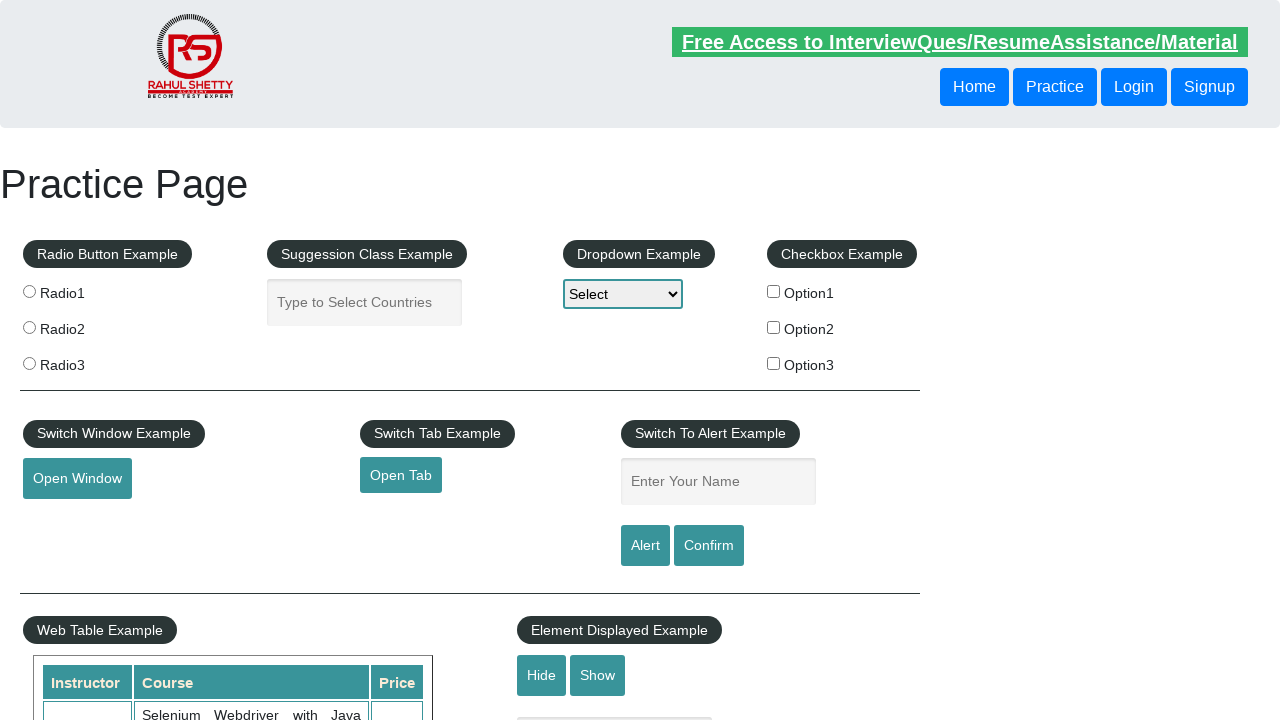

Retrieved all links in first column: 5
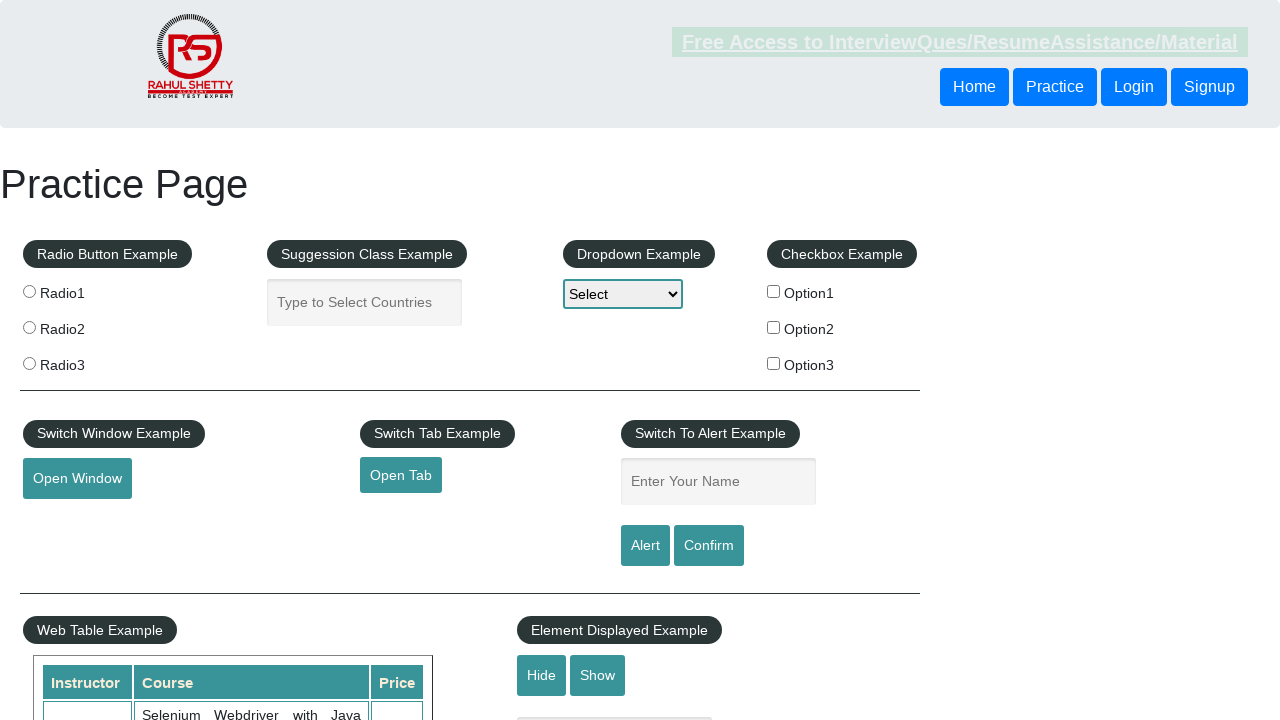

Retrieved href attribute from footer link 1: http://www.restapitutorial.com/
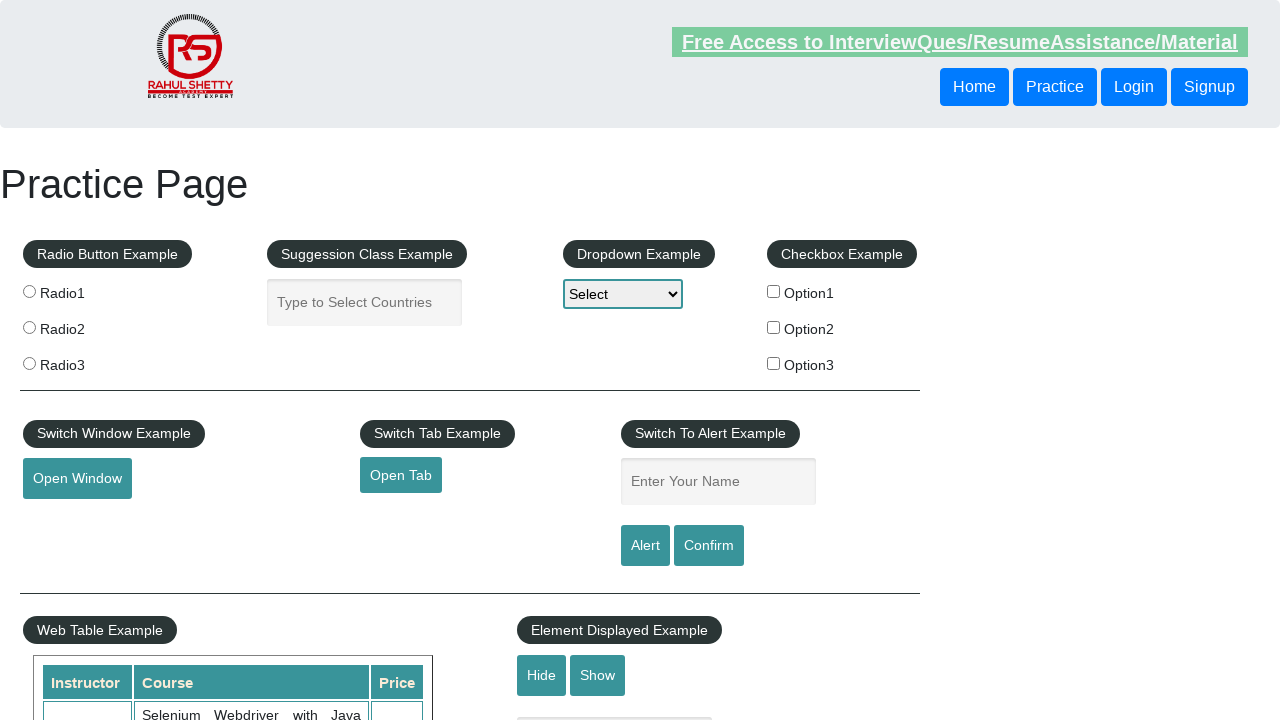

Opened new tab for footer link 1
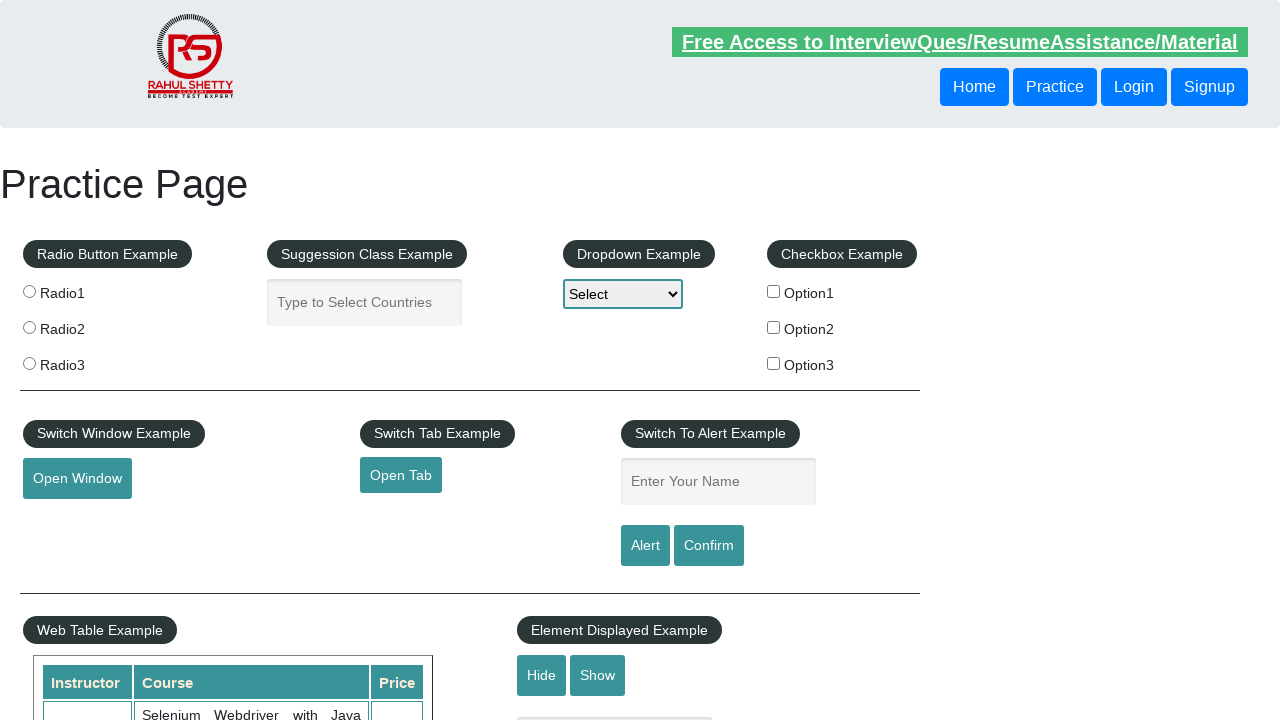

Navigated to footer link 1: http://www.restapitutorial.com/
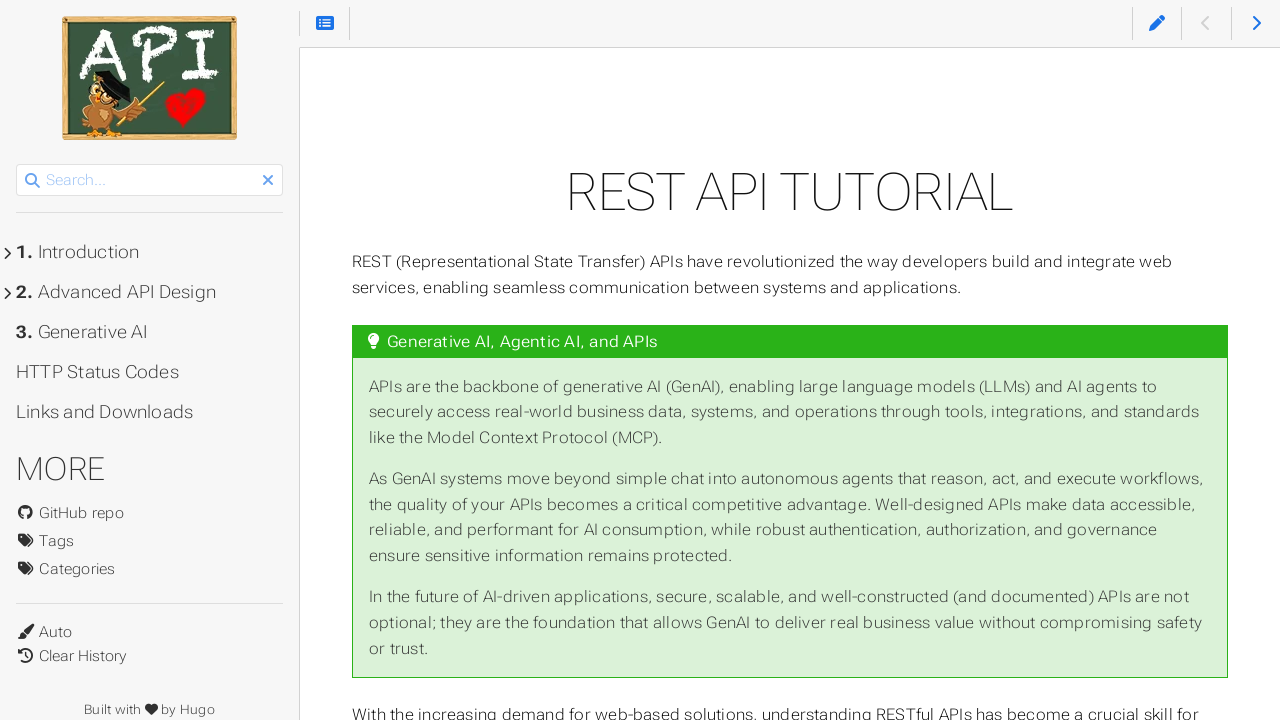

Verified page title for footer link 1: REST API Tutorial
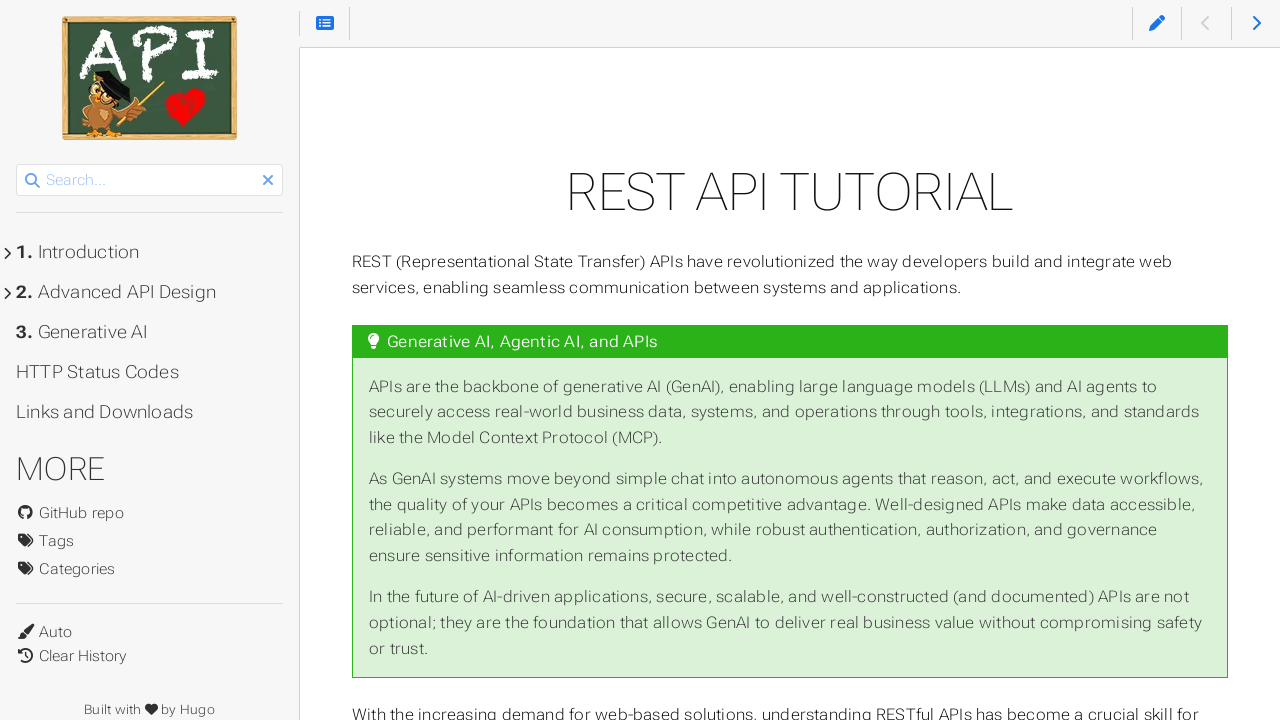

Closed tab for footer link 1
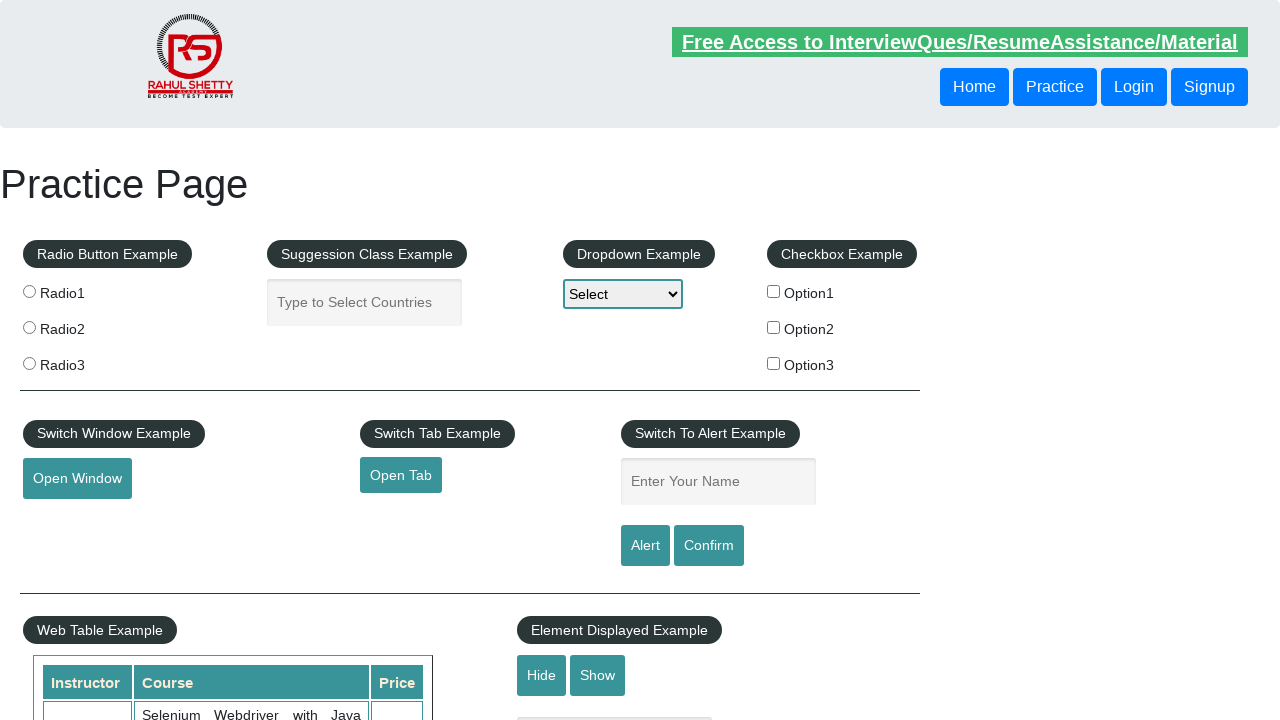

Retrieved href attribute from footer link 2: https://www.soapui.org/
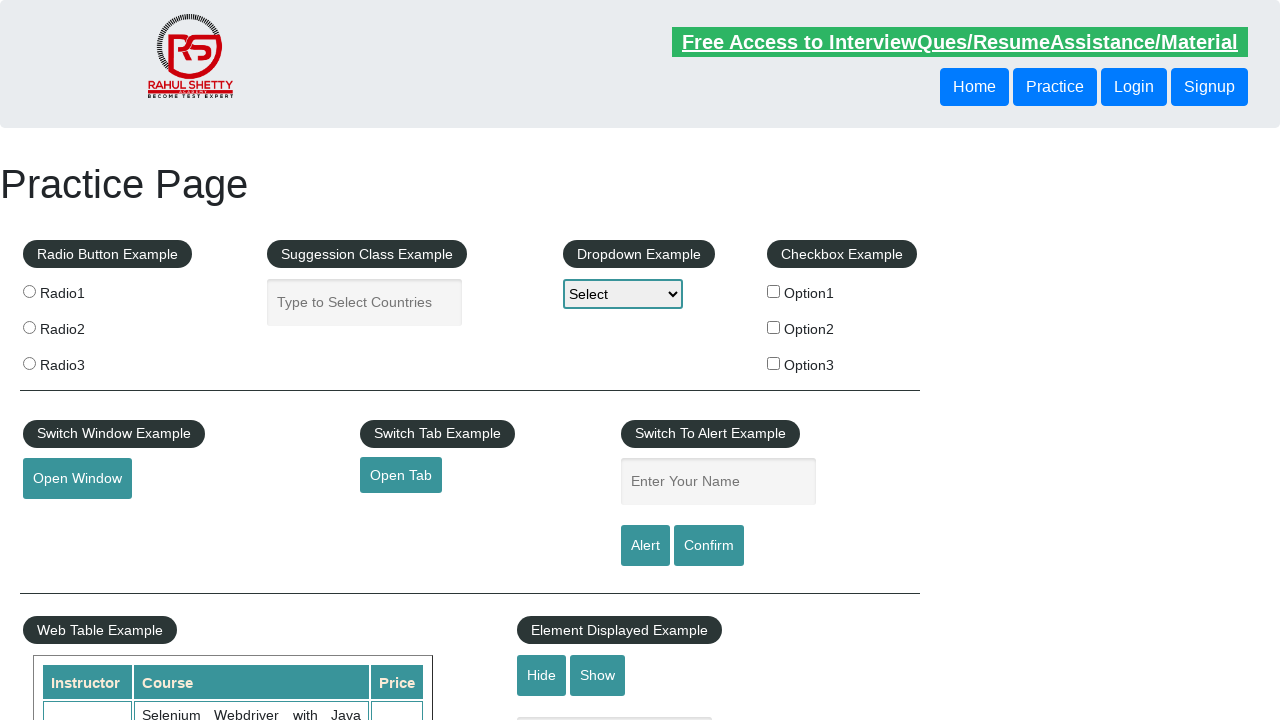

Opened new tab for footer link 2
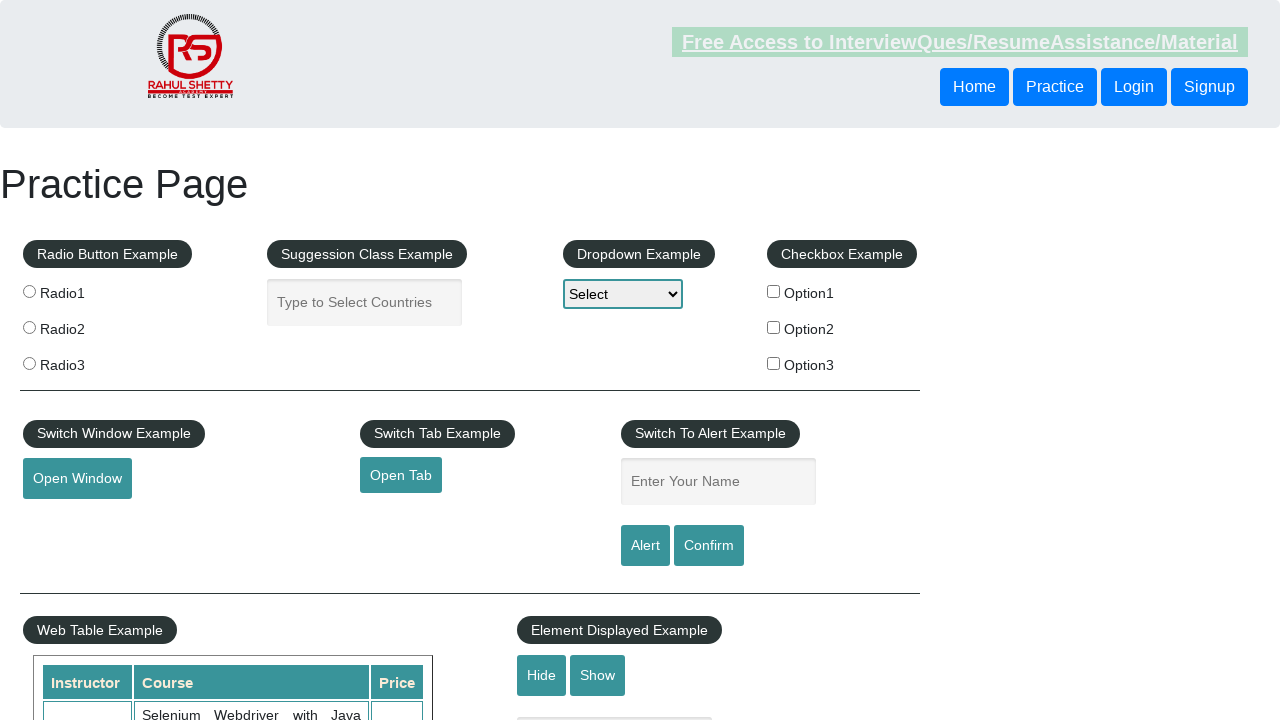

Navigated to footer link 2: https://www.soapui.org/
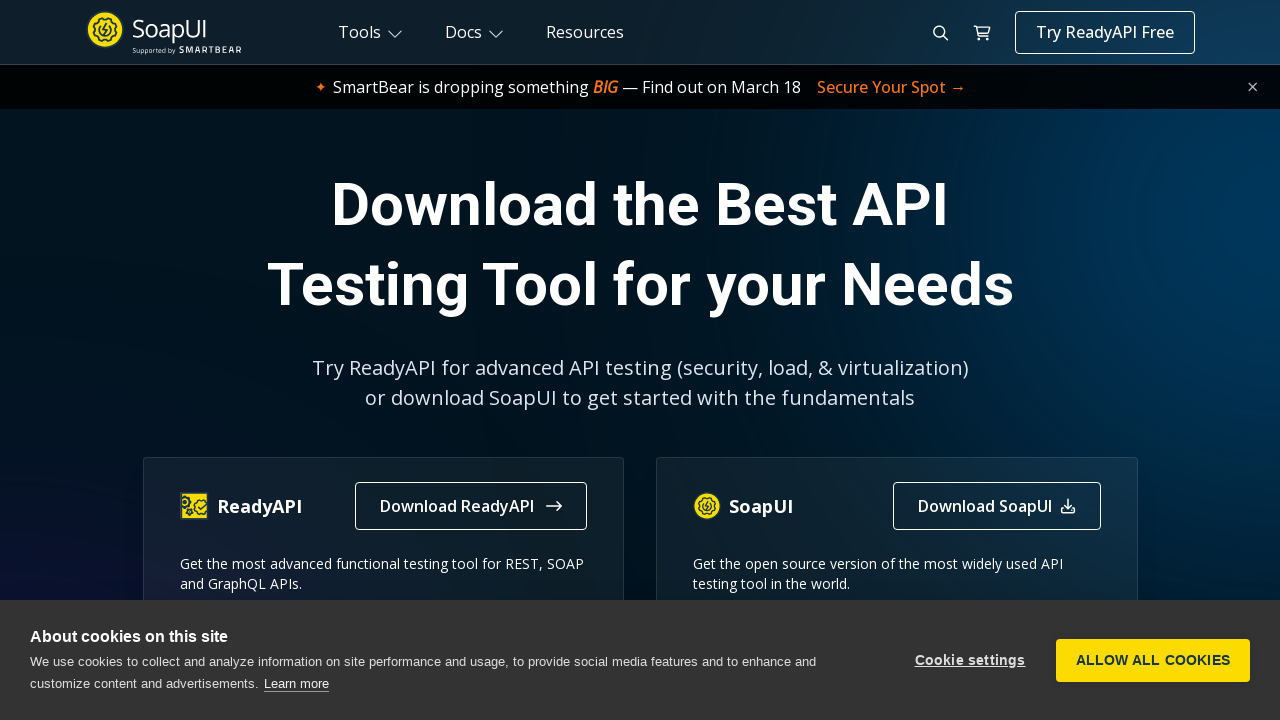

Verified page title for footer link 2: The World’s Most Popular API Testing Tool | SoapUI
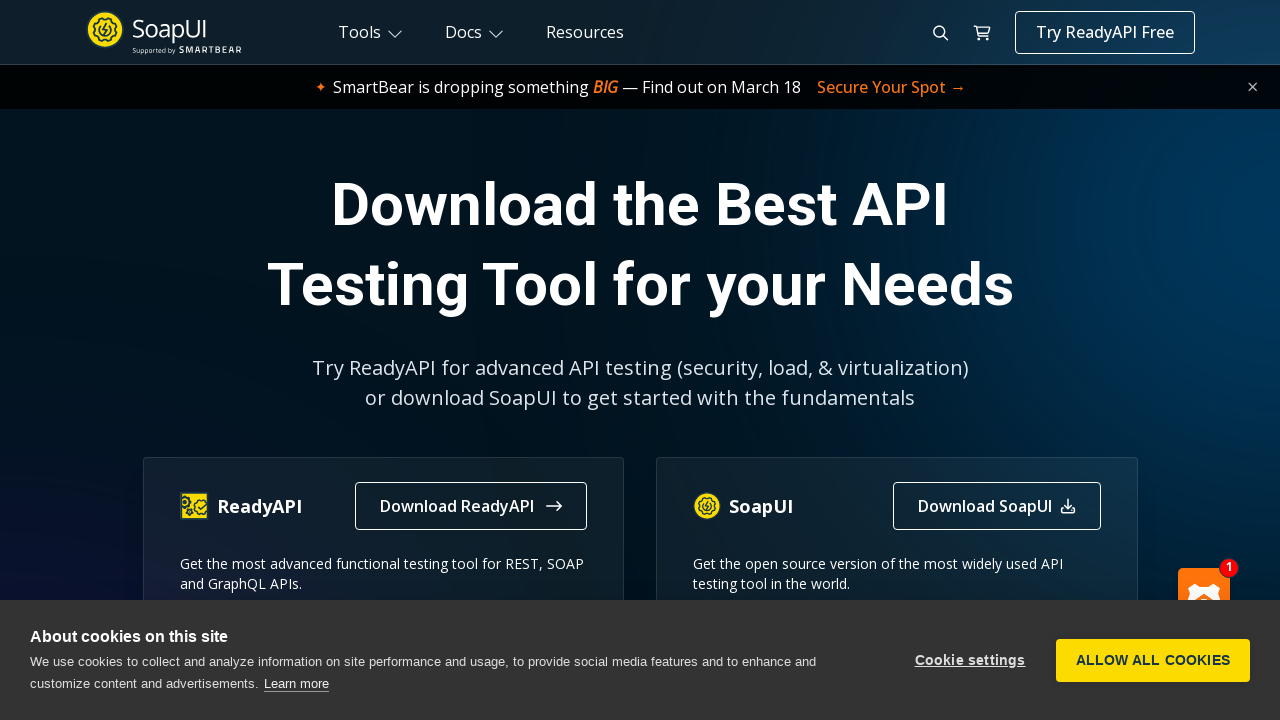

Closed tab for footer link 2
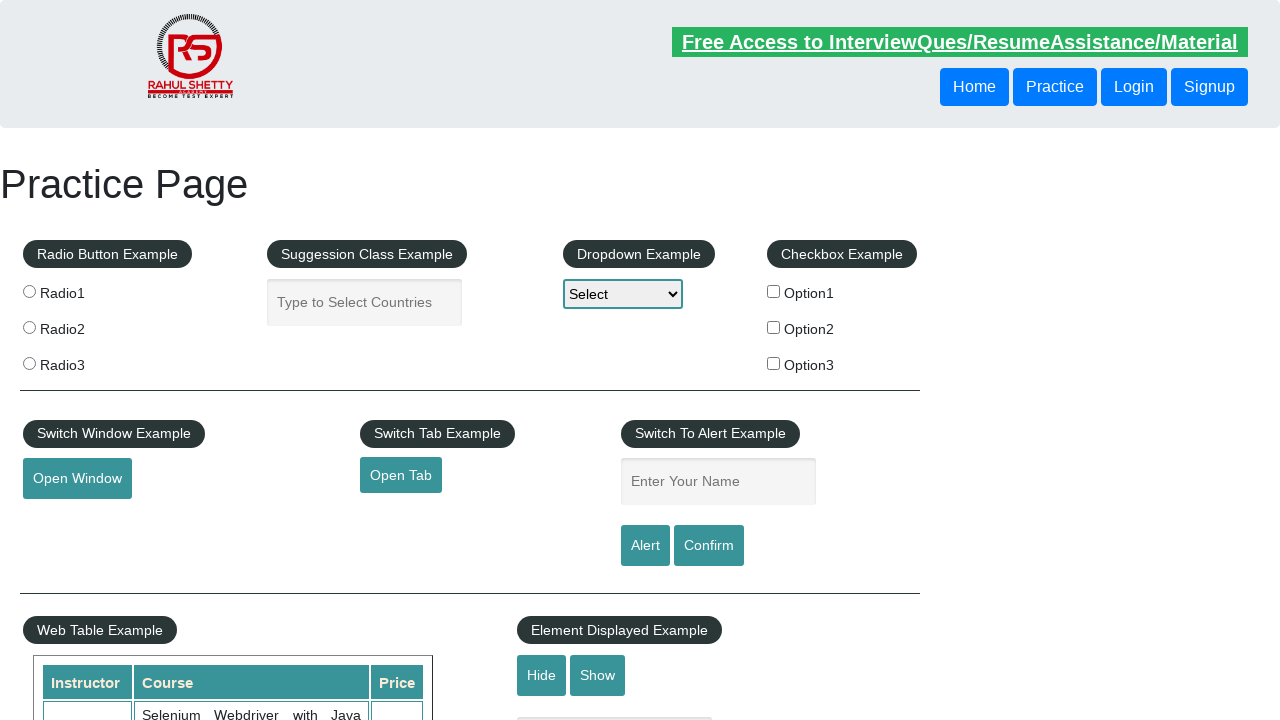

Retrieved href attribute from footer link 3: https://courses.rahulshettyacademy.com/p/appium-tutorial
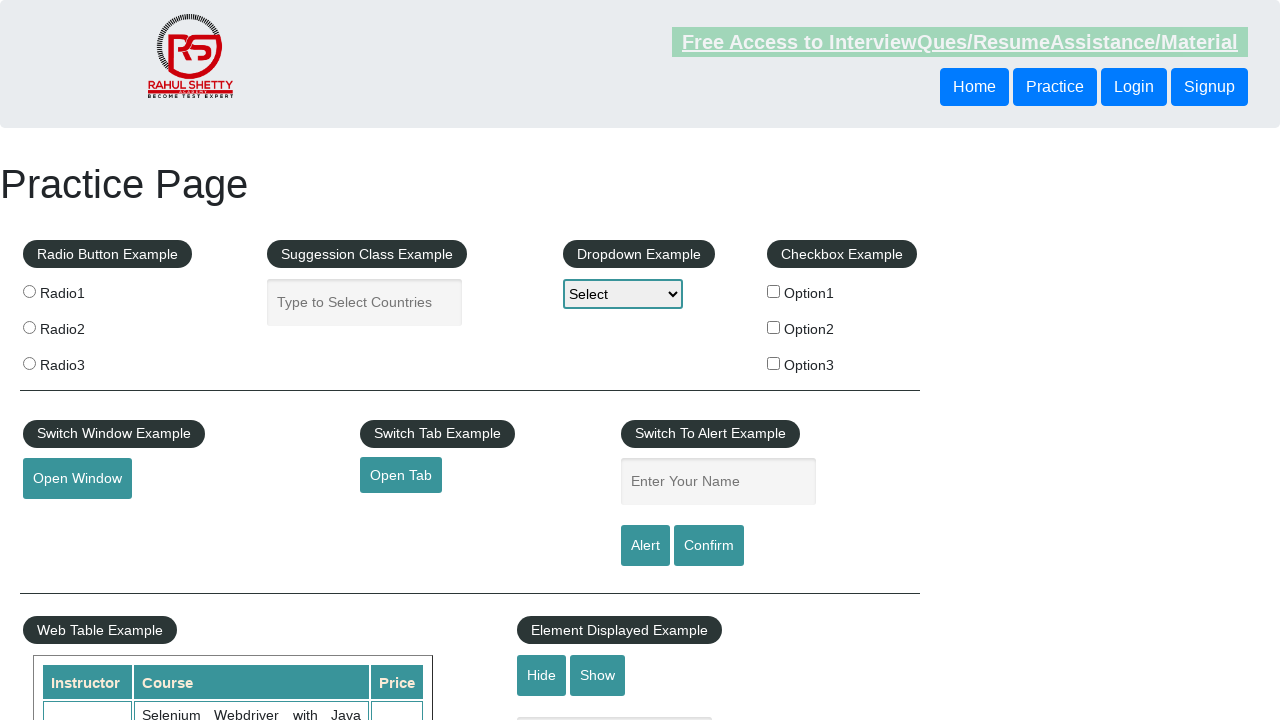

Opened new tab for footer link 3
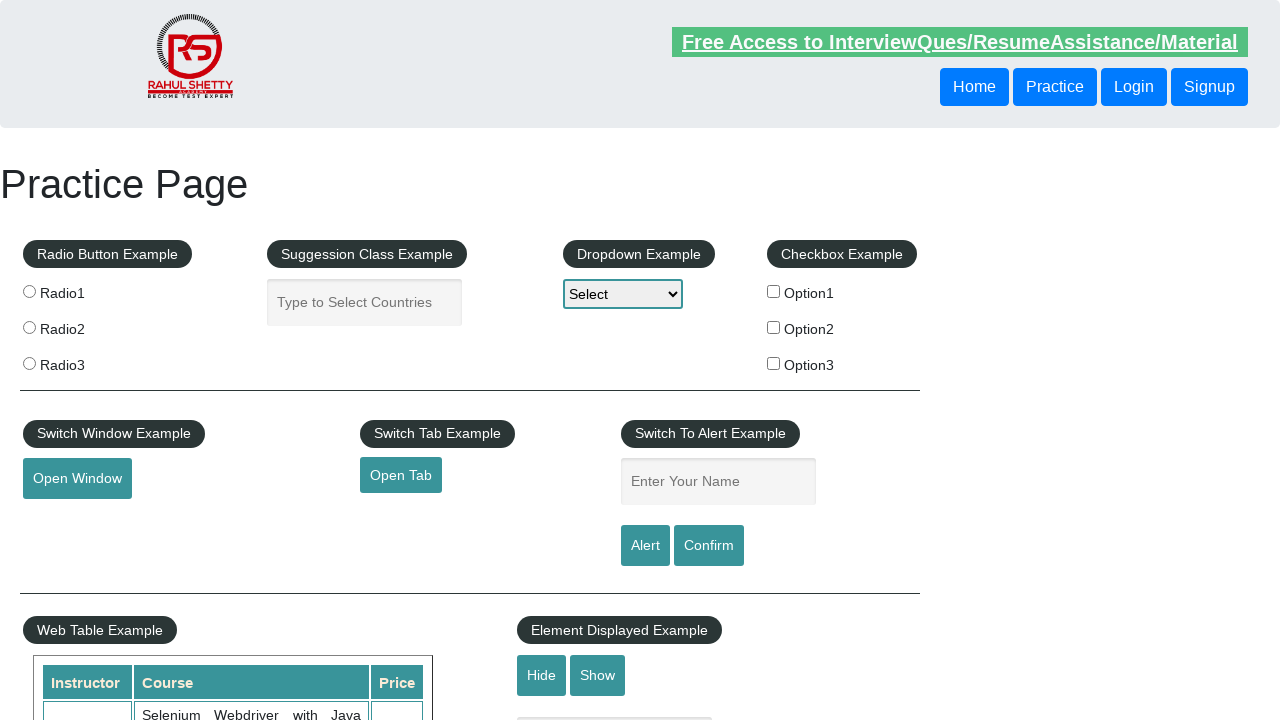

Navigated to footer link 3: https://courses.rahulshettyacademy.com/p/appium-tutorial
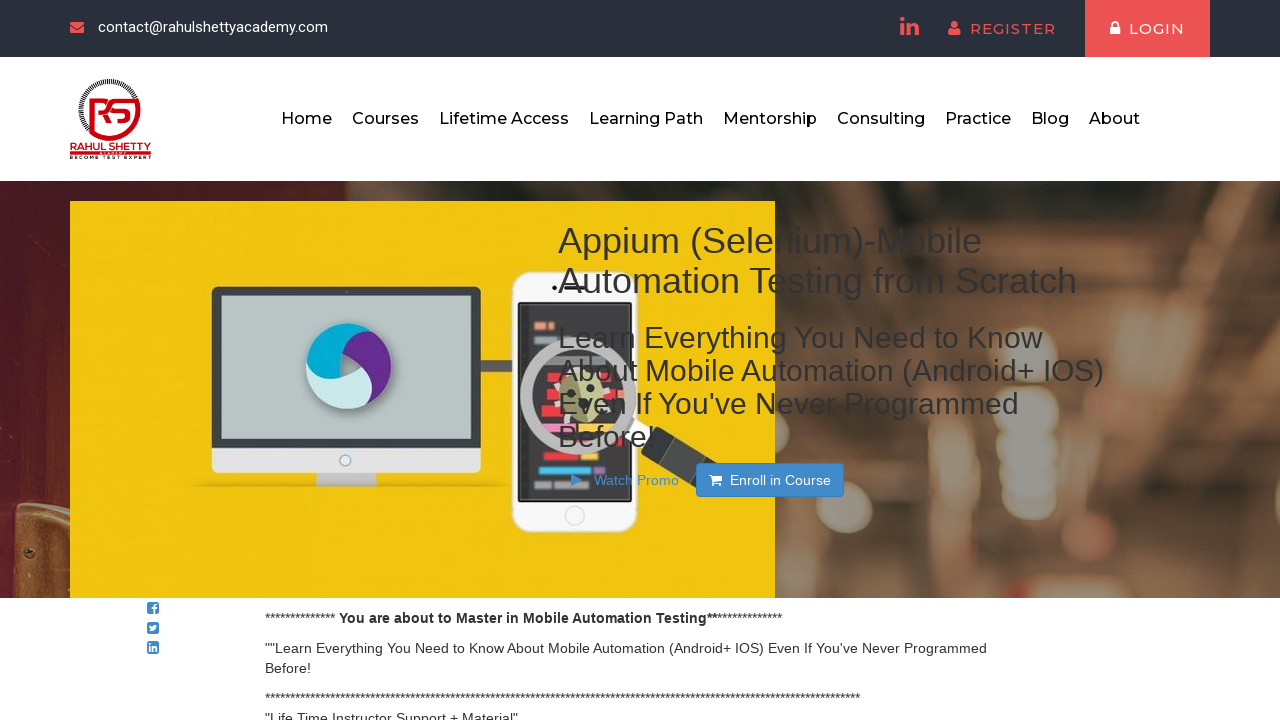

Verified page title for footer link 3: Appium tutorial for Mobile Apps testing | RahulShetty Academy | Rahul
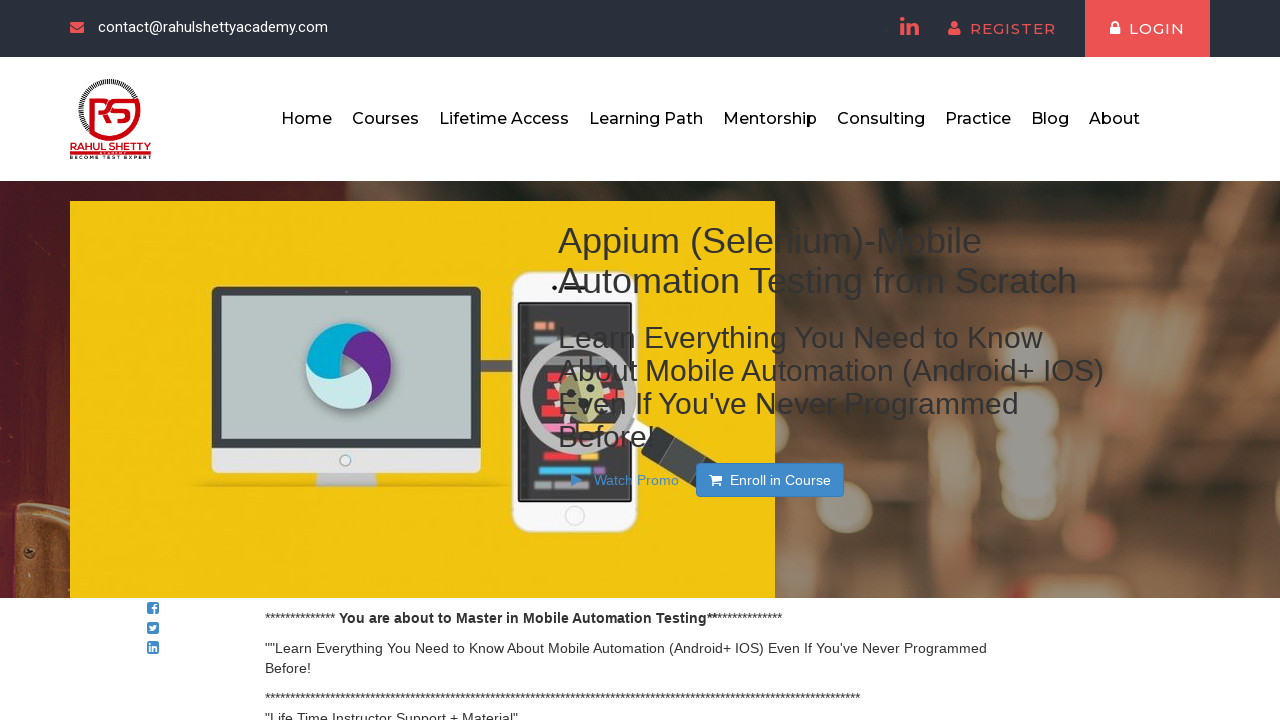

Closed tab for footer link 3
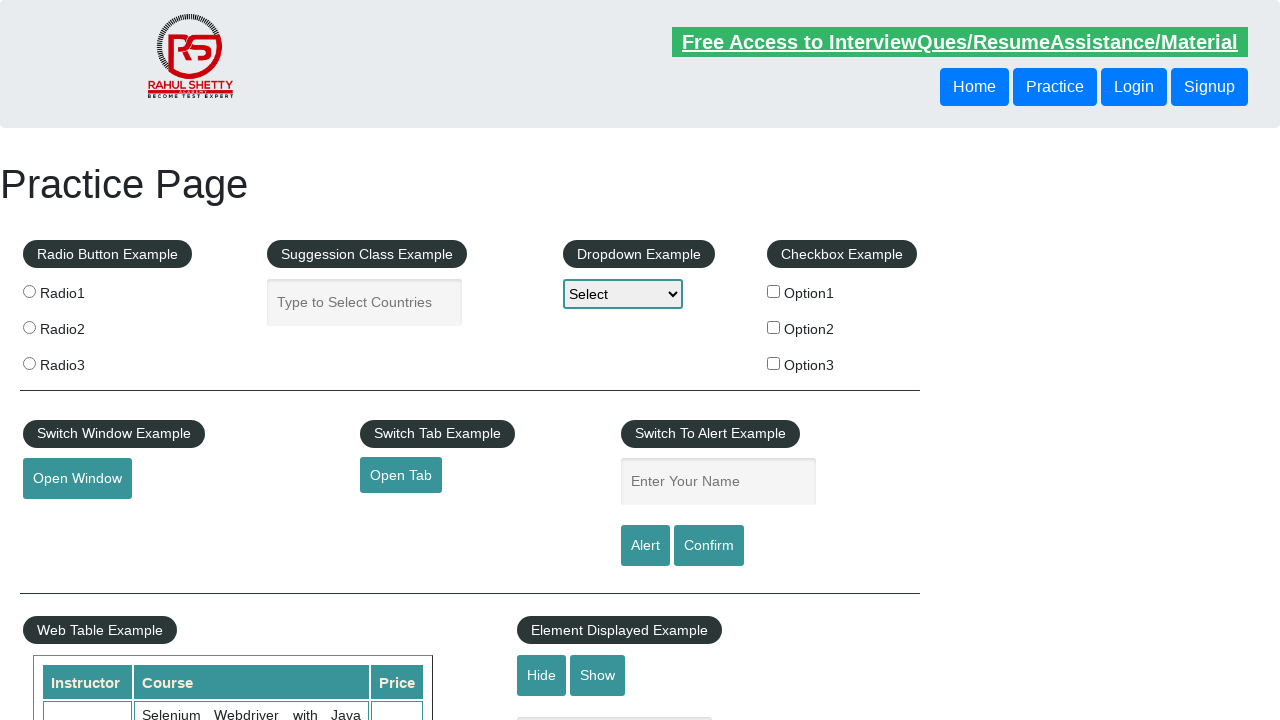

Retrieved href attribute from footer link 4: https://jmeter.apache.org/
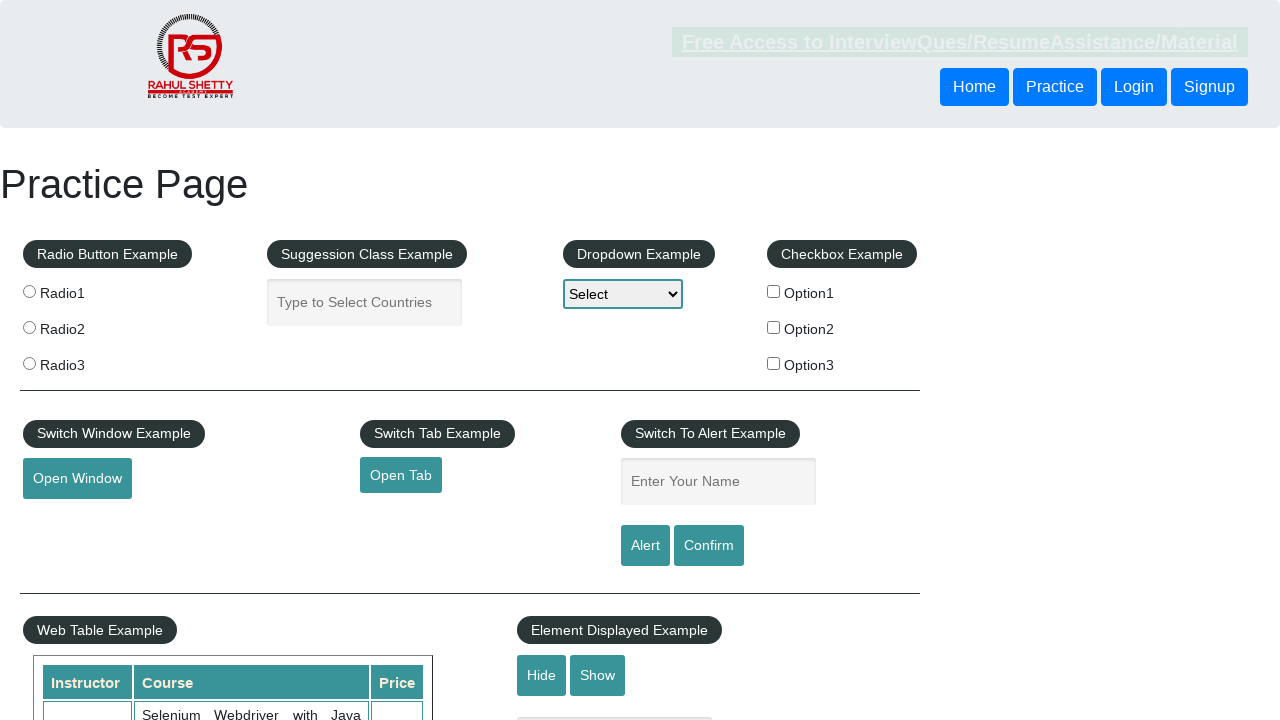

Opened new tab for footer link 4
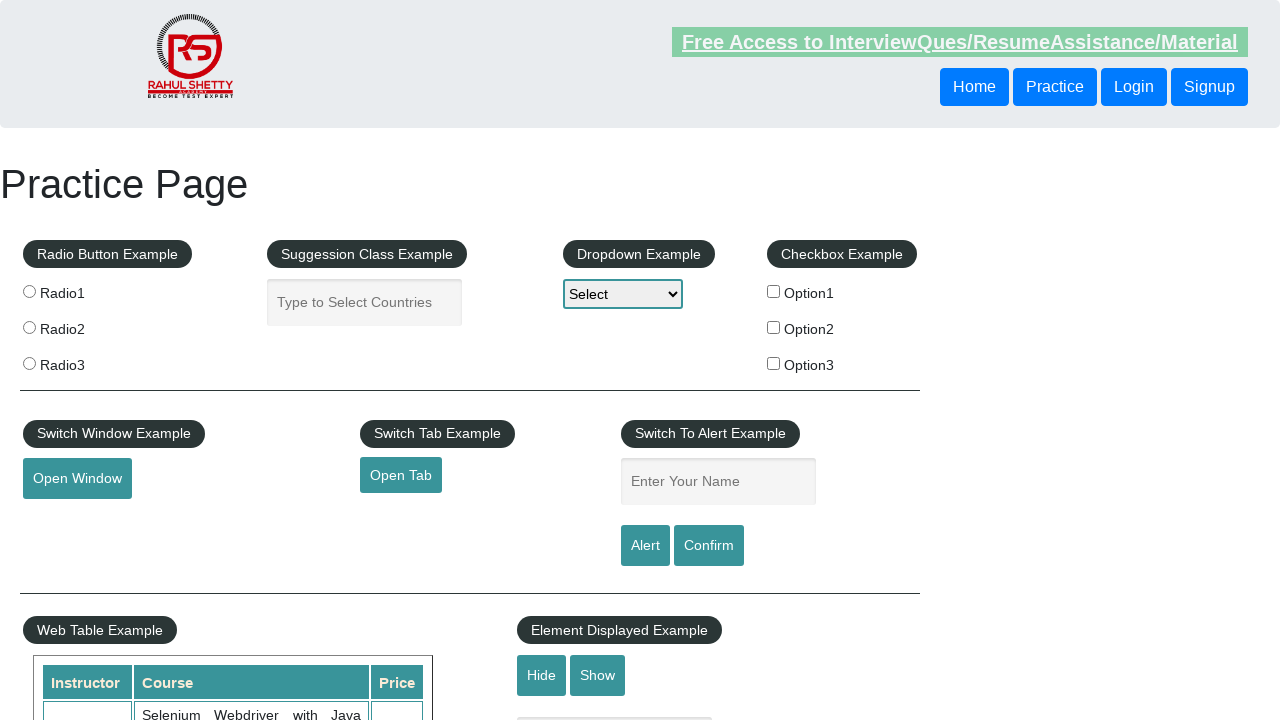

Navigated to footer link 4: https://jmeter.apache.org/
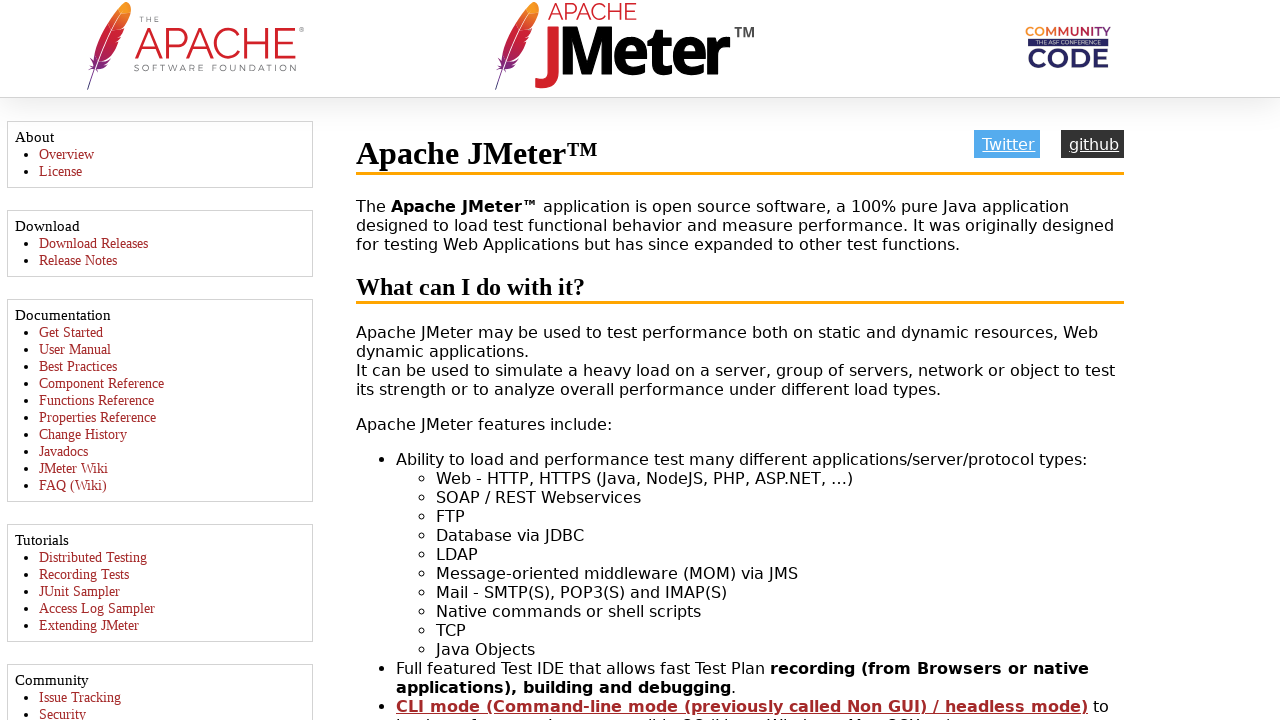

Verified page title for footer link 4: Apache JMeter - Apache JMeter™
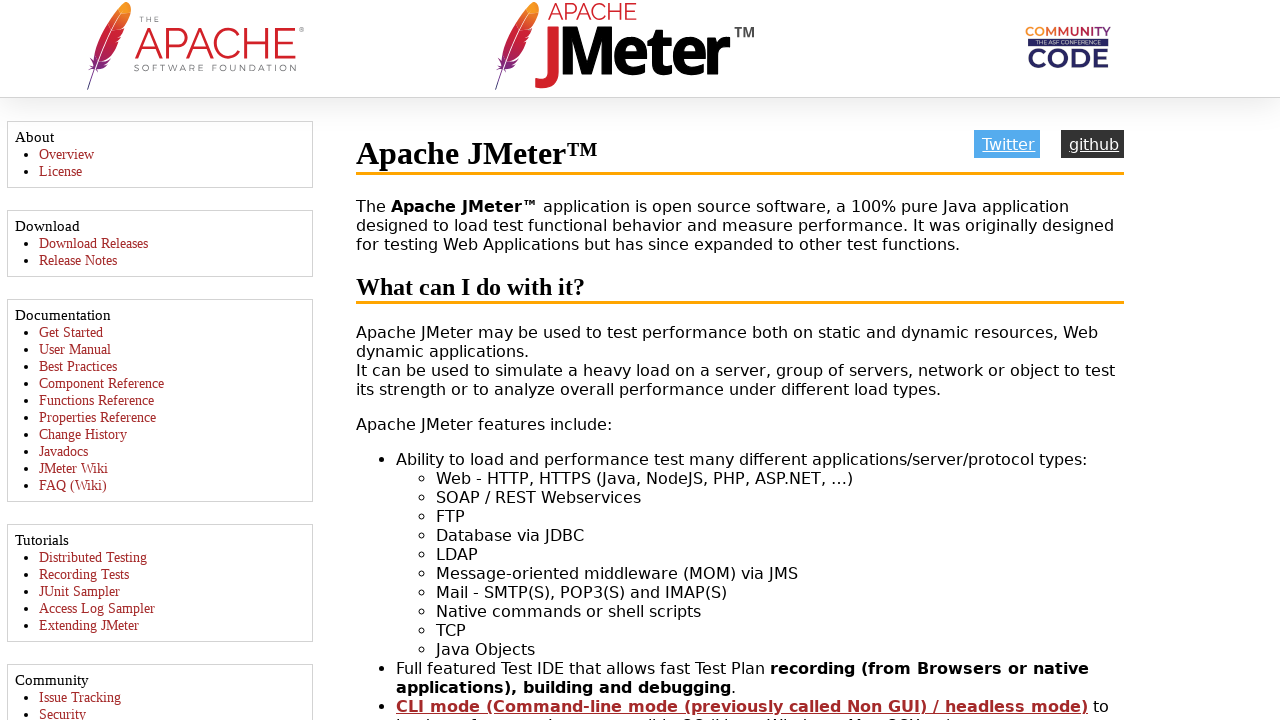

Closed tab for footer link 4
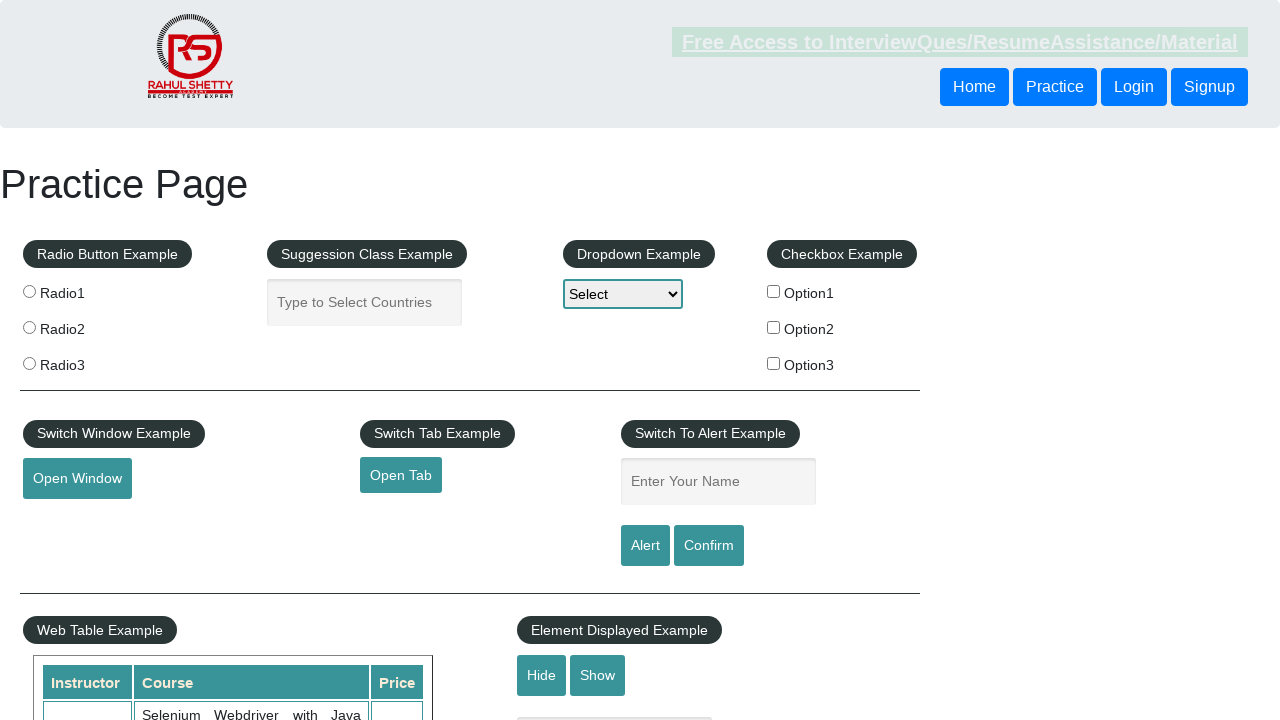

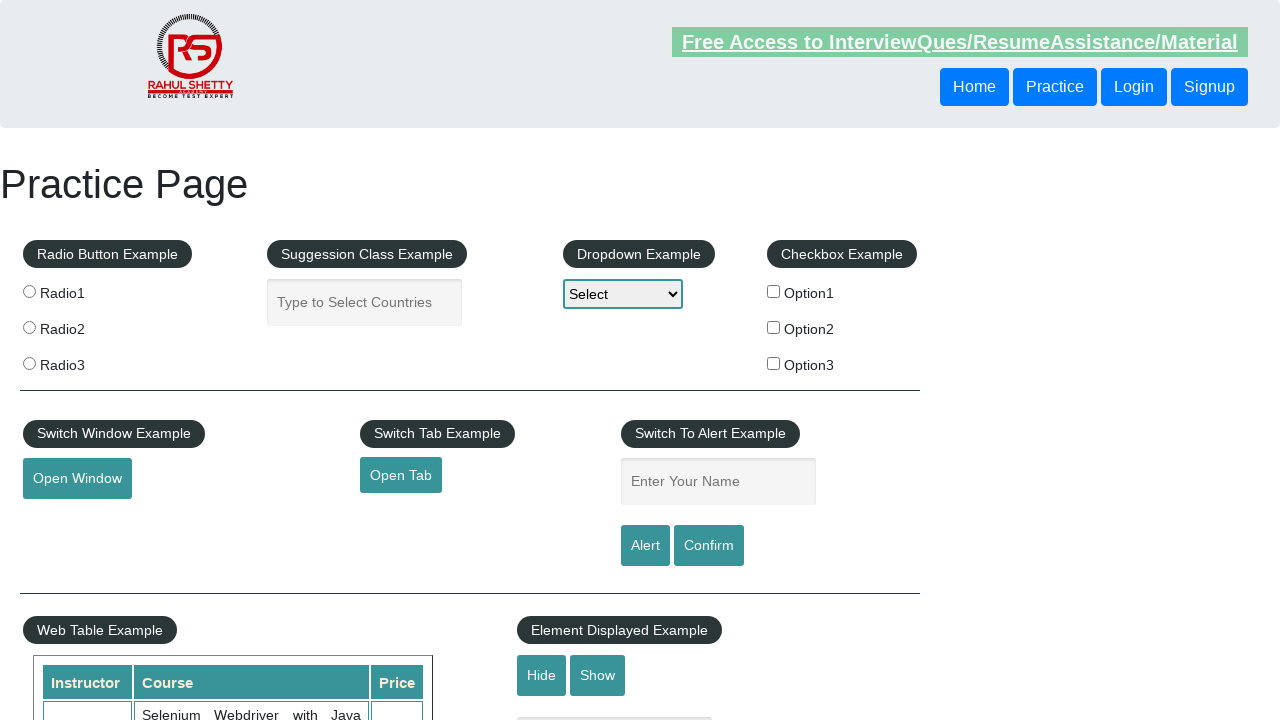